Navigates to W3Schools HTML tables page and iterates through table rows to extract company, contact, and country information from the example table

Starting URL: https://www.w3schools.com/html/html_tables.asp

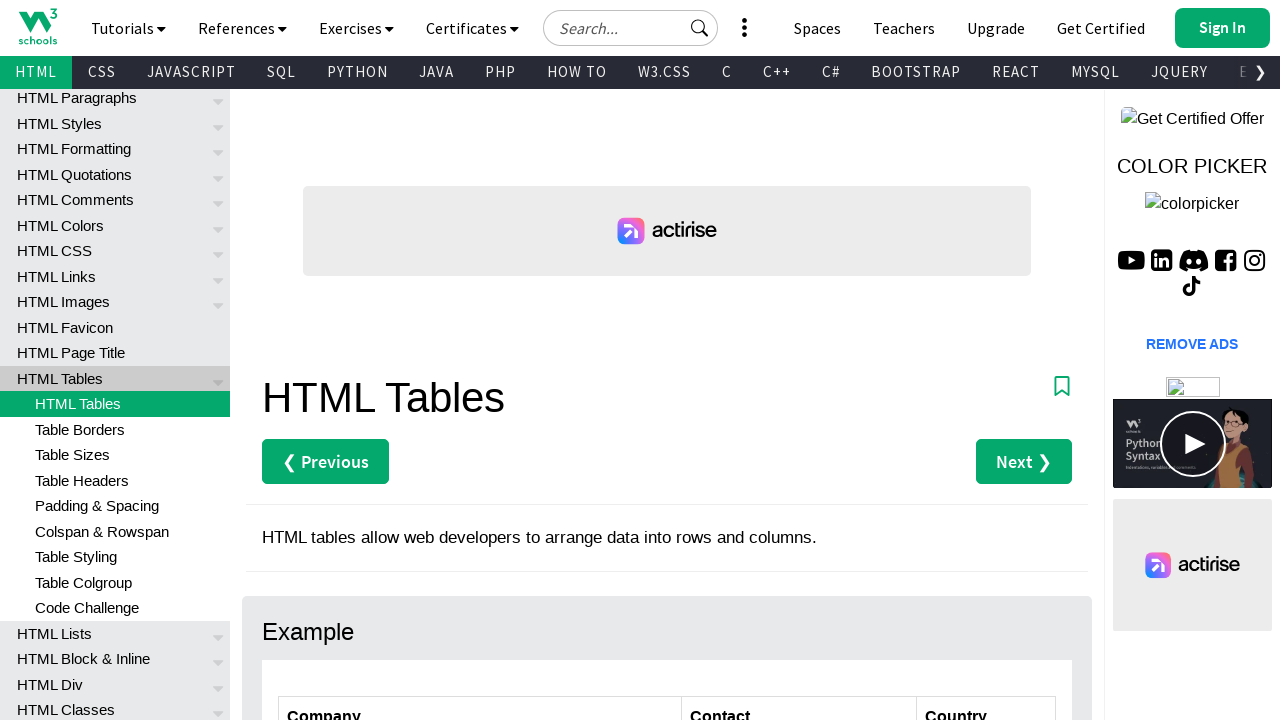

Navigated to W3Schools HTML tables page
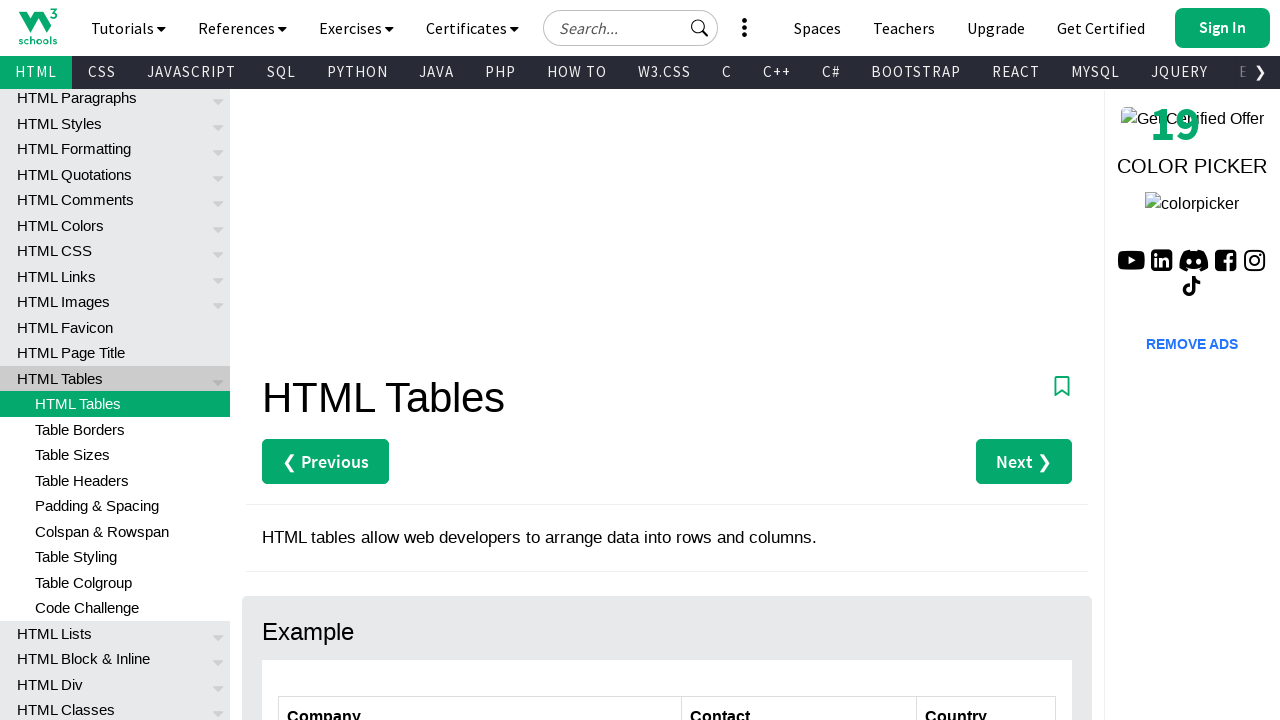

Extracted company name from row 2
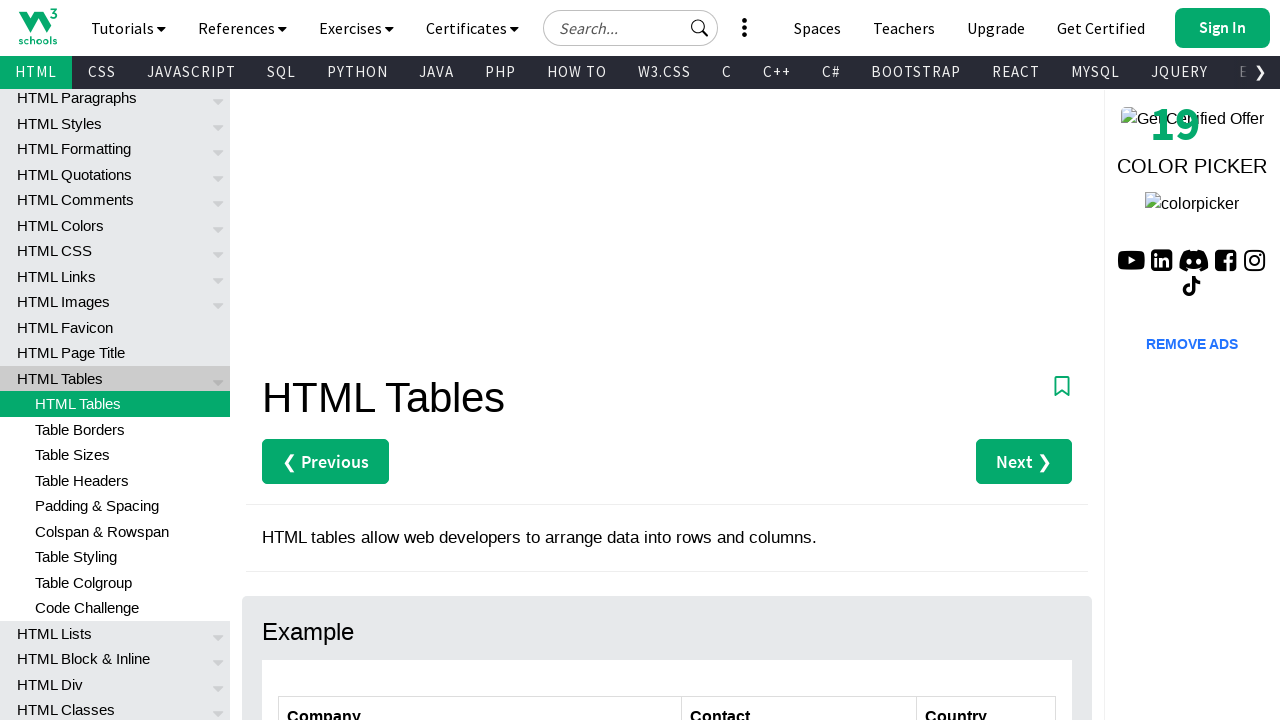

Extracted contact name from row 2
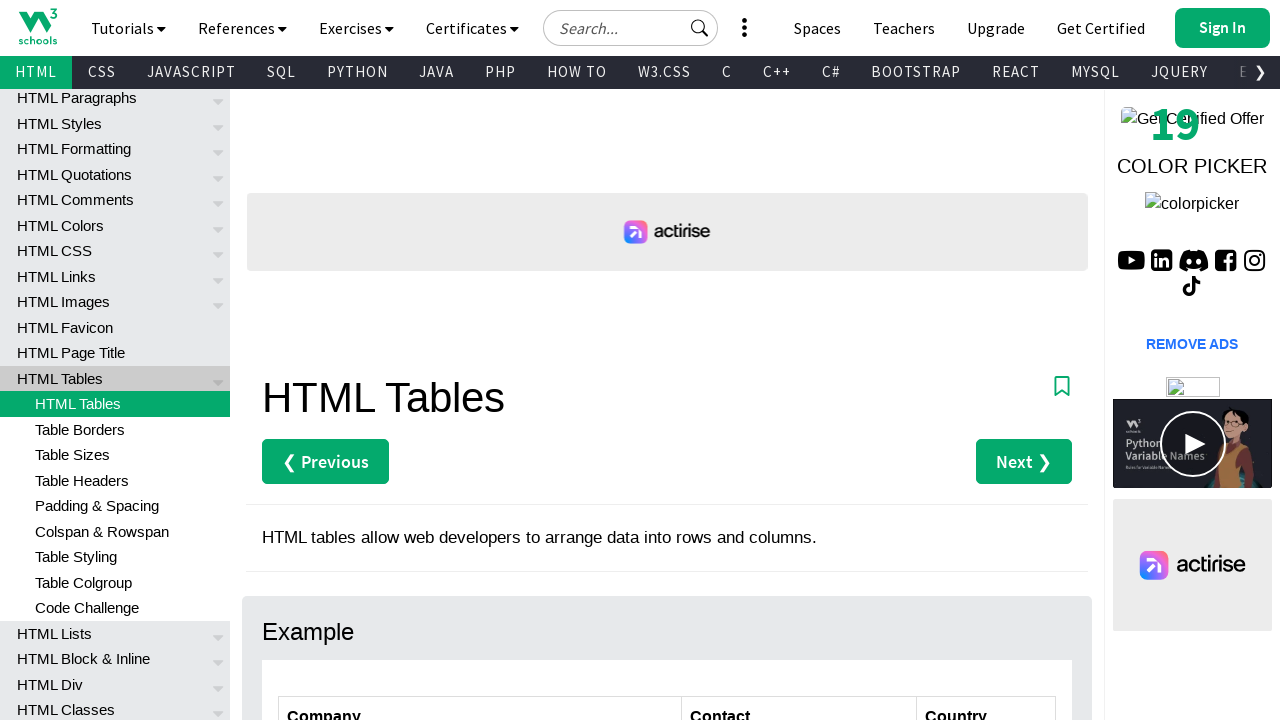

Extracted country name from row 2: company=Alfreds Futterkiste, contact=Maria Anders, country=Germany
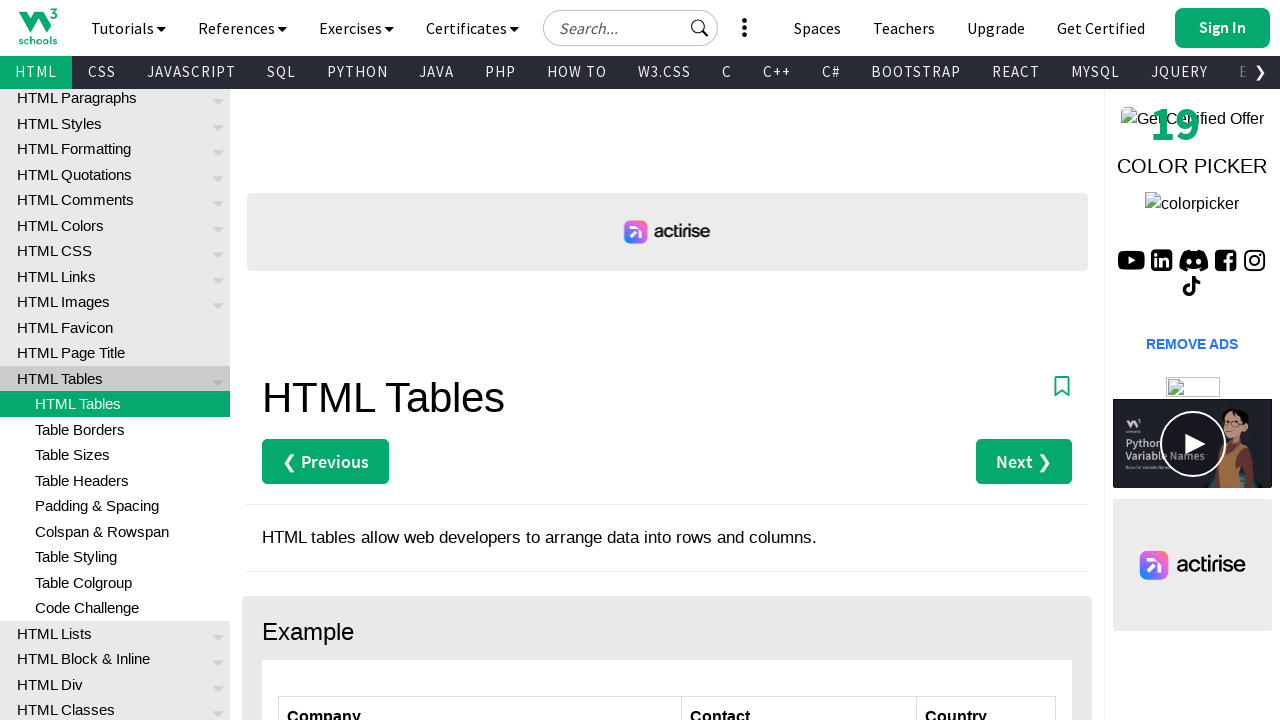

Extracted company name from row 3
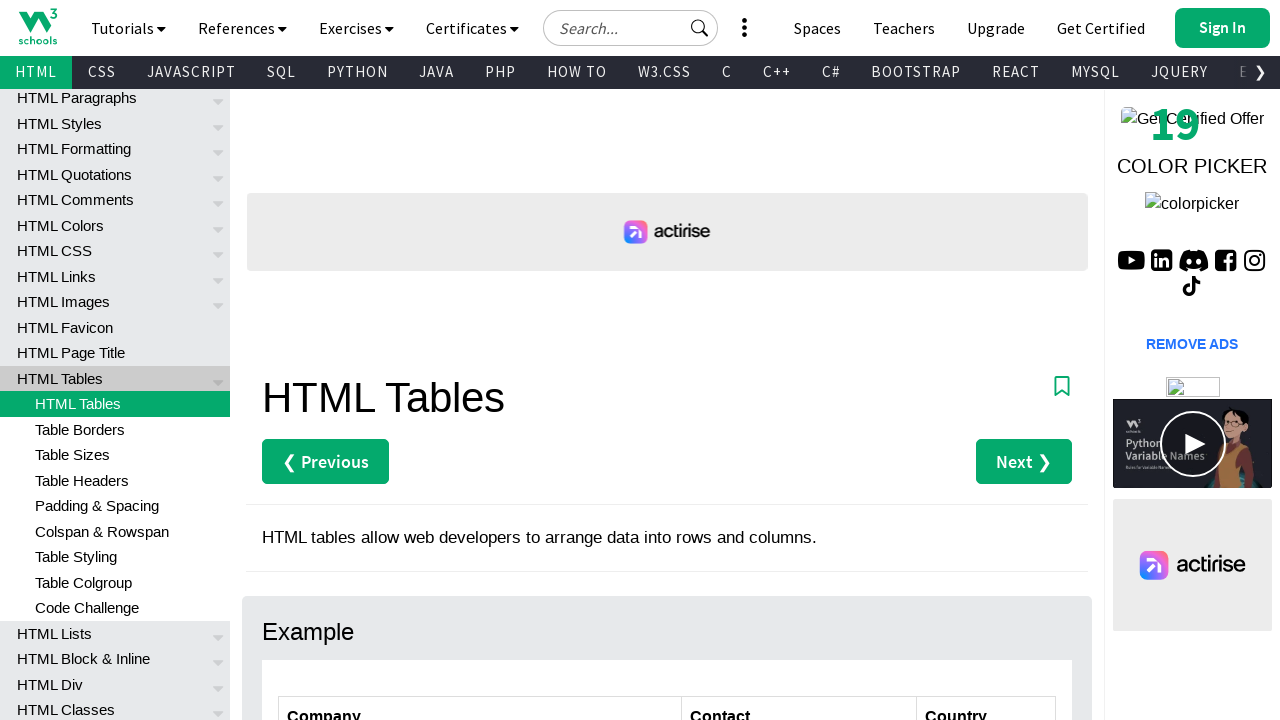

Extracted contact name from row 3
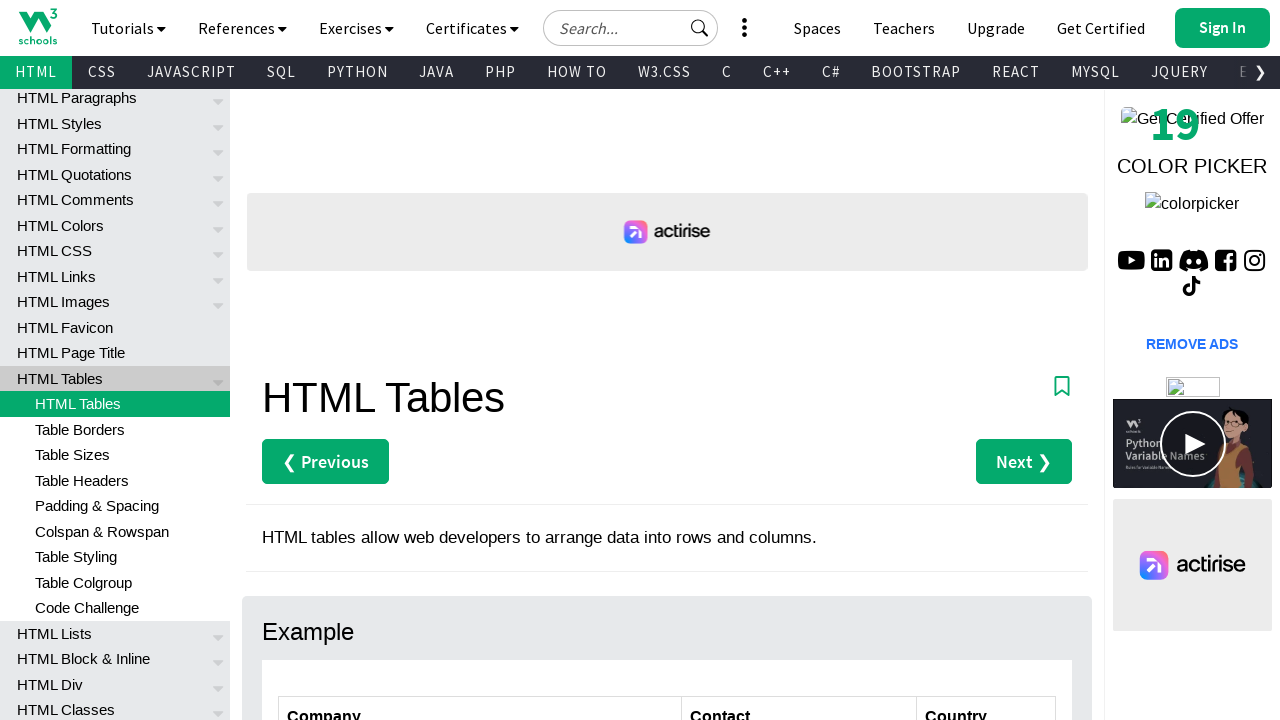

Extracted country name from row 3: company=Centro comercial Moctezuma, contact=Francisco Chang, country=Mexico
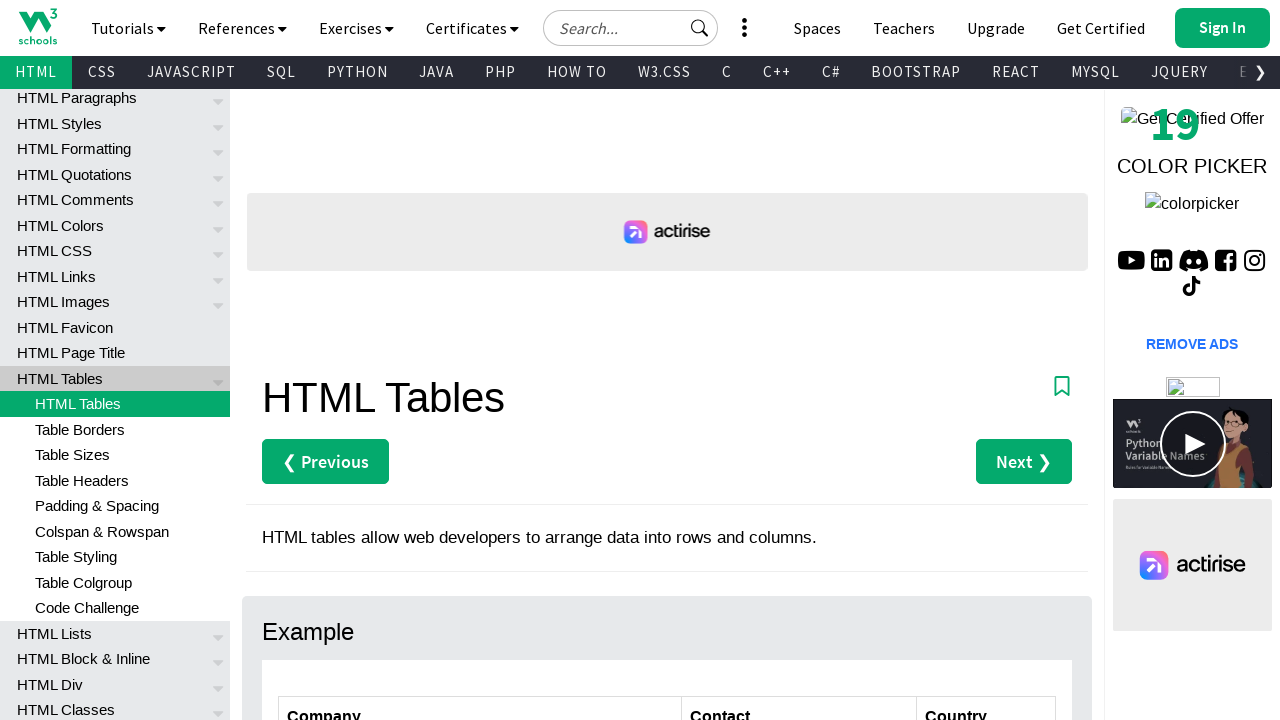

Extracted company name from row 4
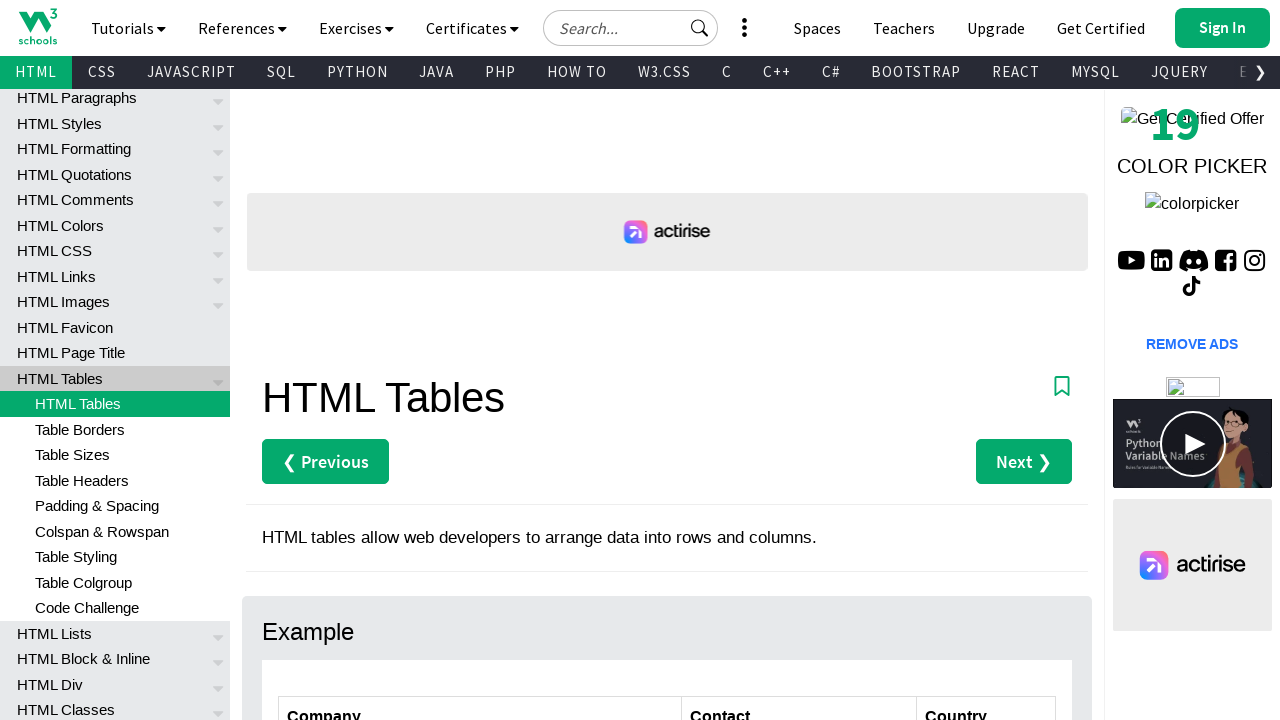

Extracted contact name from row 4
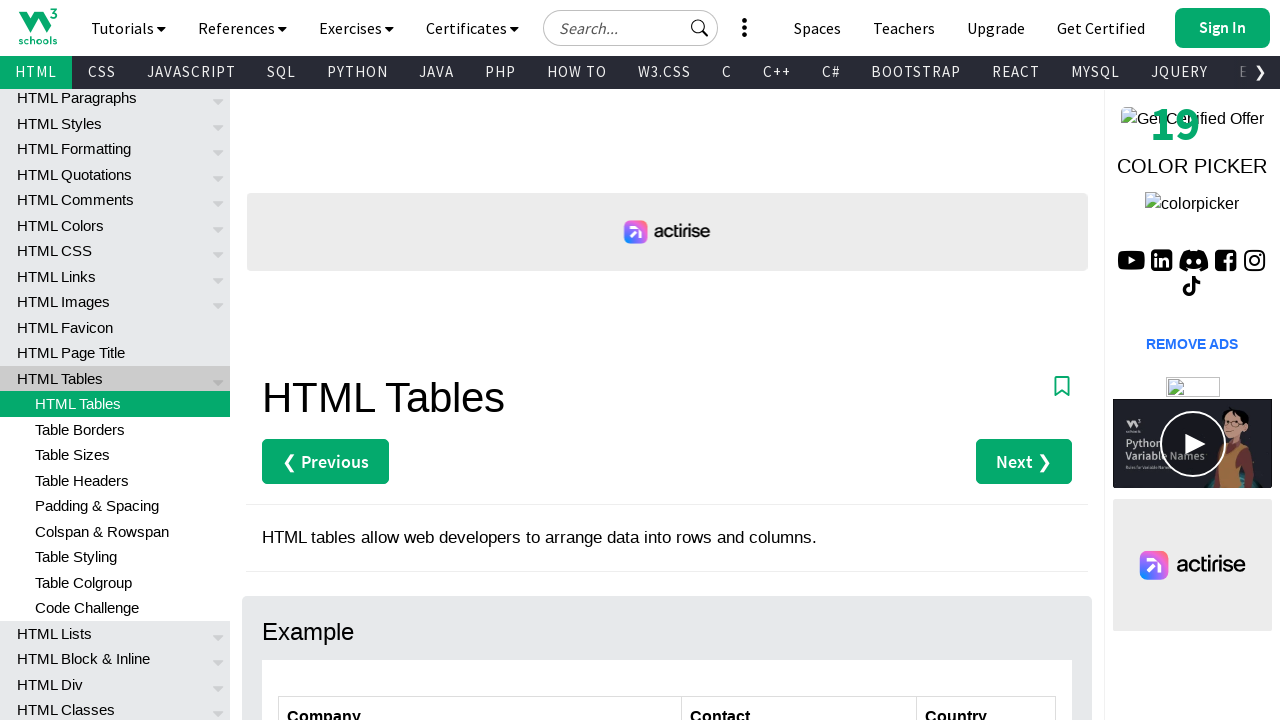

Extracted country name from row 4: company=Ernst Handel, contact=Roland Mendel, country=Austria
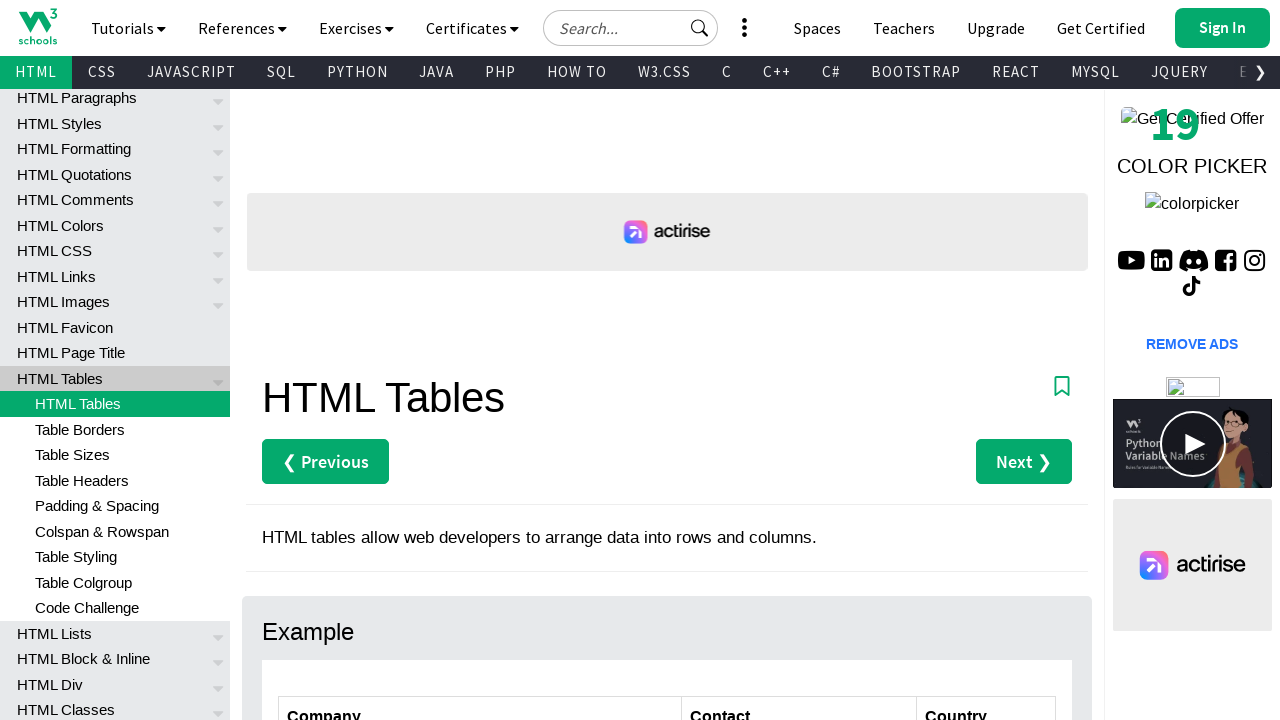

Extracted company name from row 5
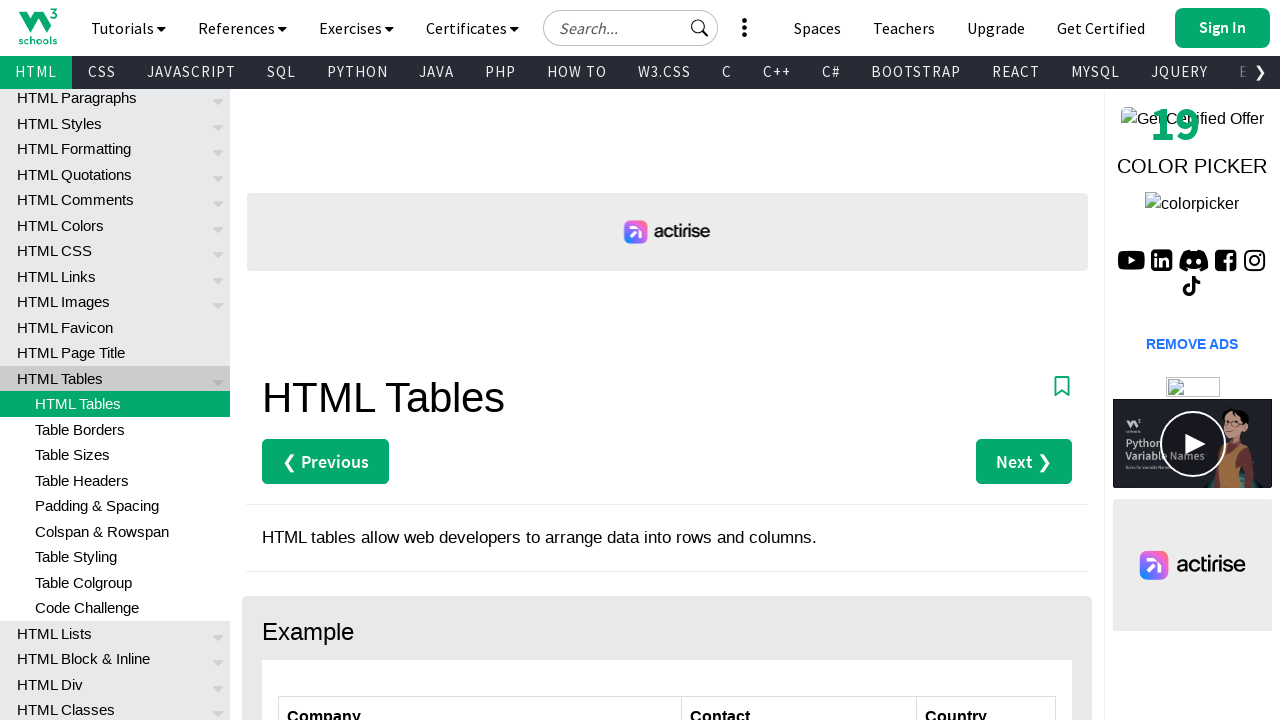

Extracted contact name from row 5
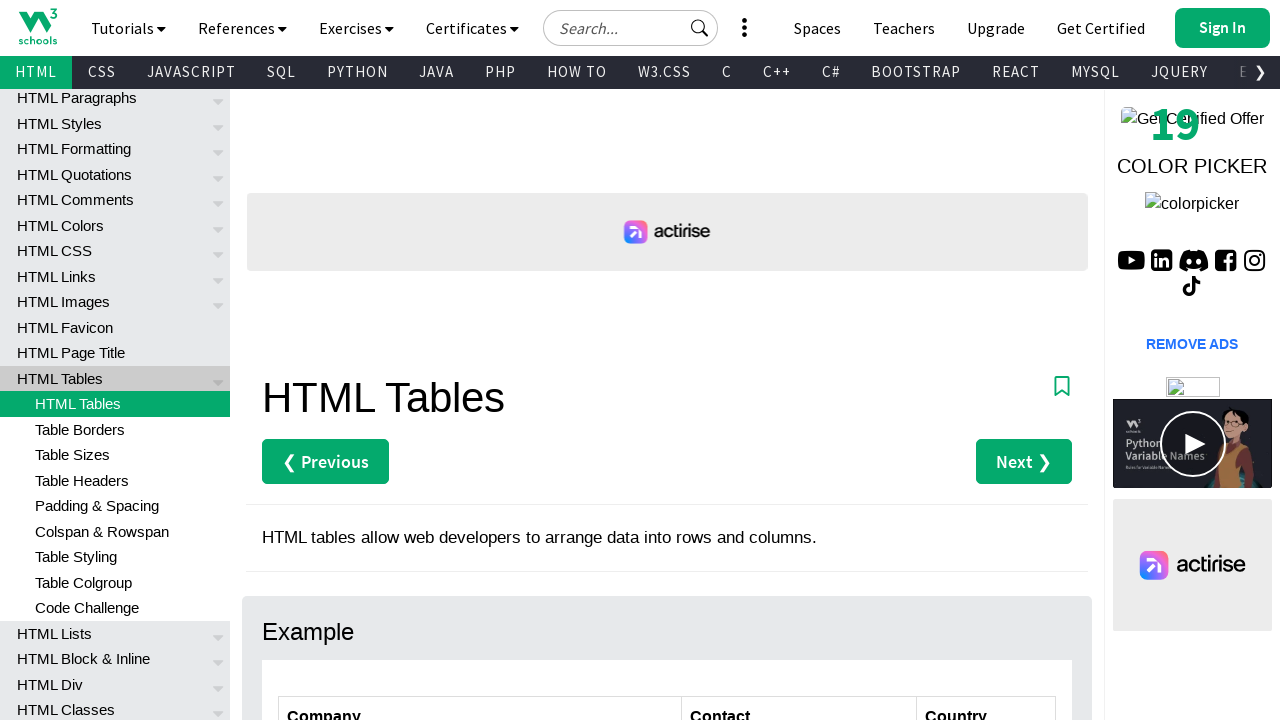

Extracted country name from row 5: company=Island Trading, contact=Helen Bennett, country=UK
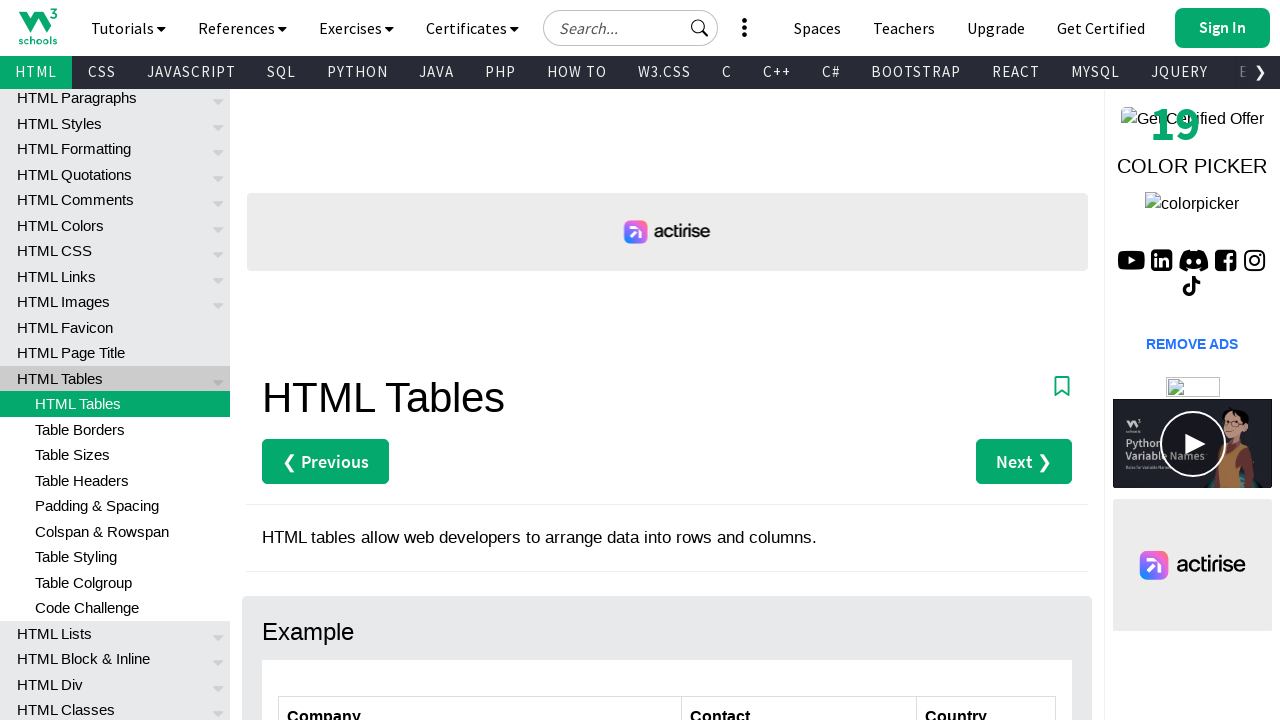

Extracted company name from row 6
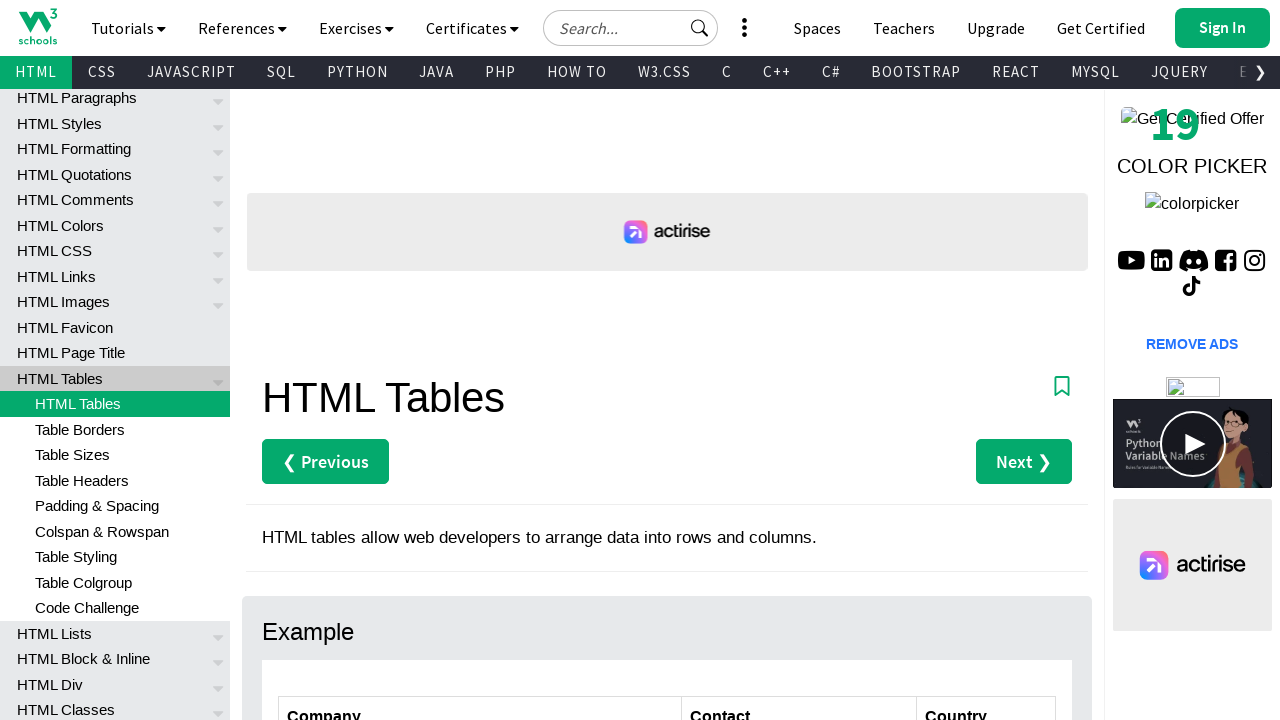

Extracted contact name from row 6
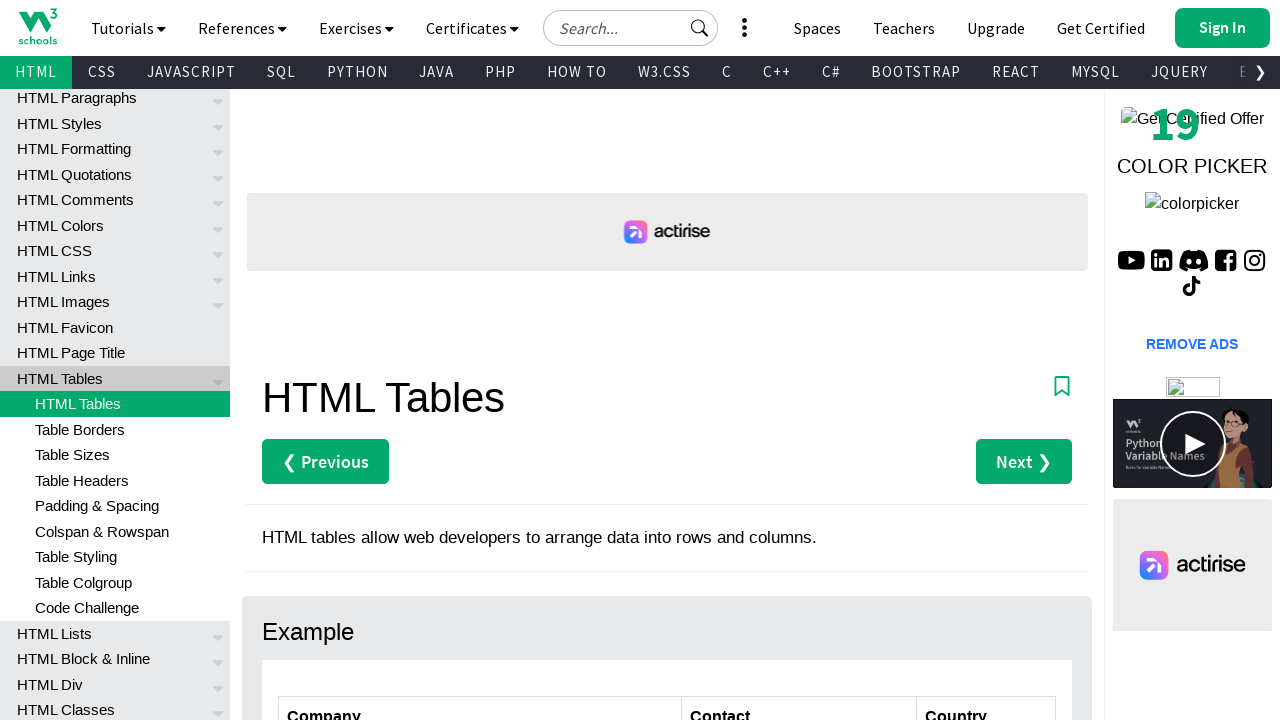

Extracted country name from row 6: company=Laughing Bacchus Winecellars, contact=Yoshi Tannamuri, country=Canada
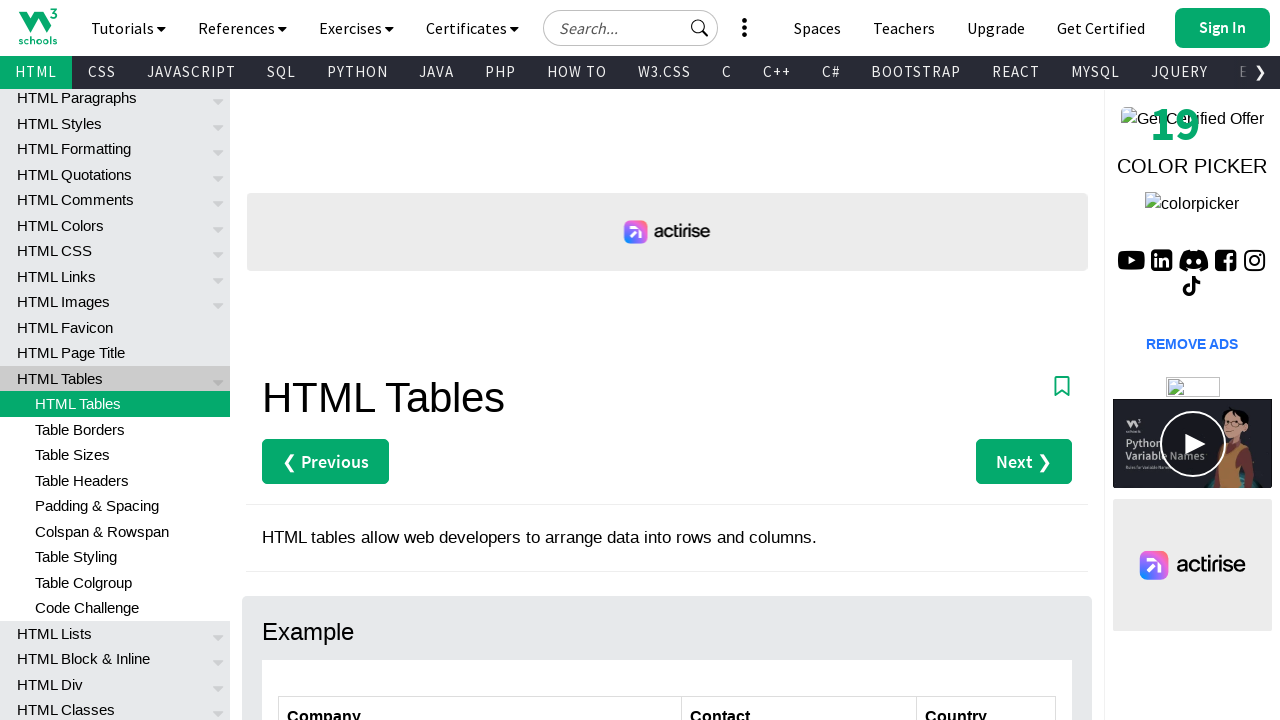

Extracted company name from row 7
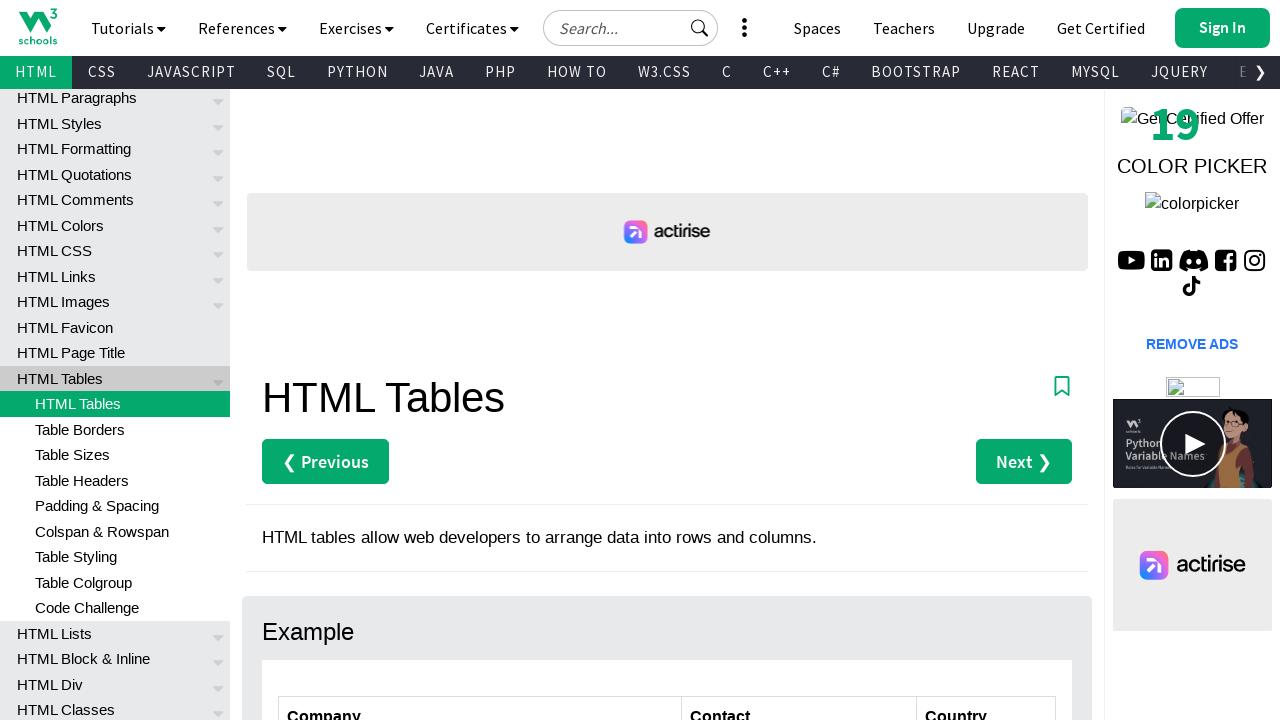

Extracted contact name from row 7
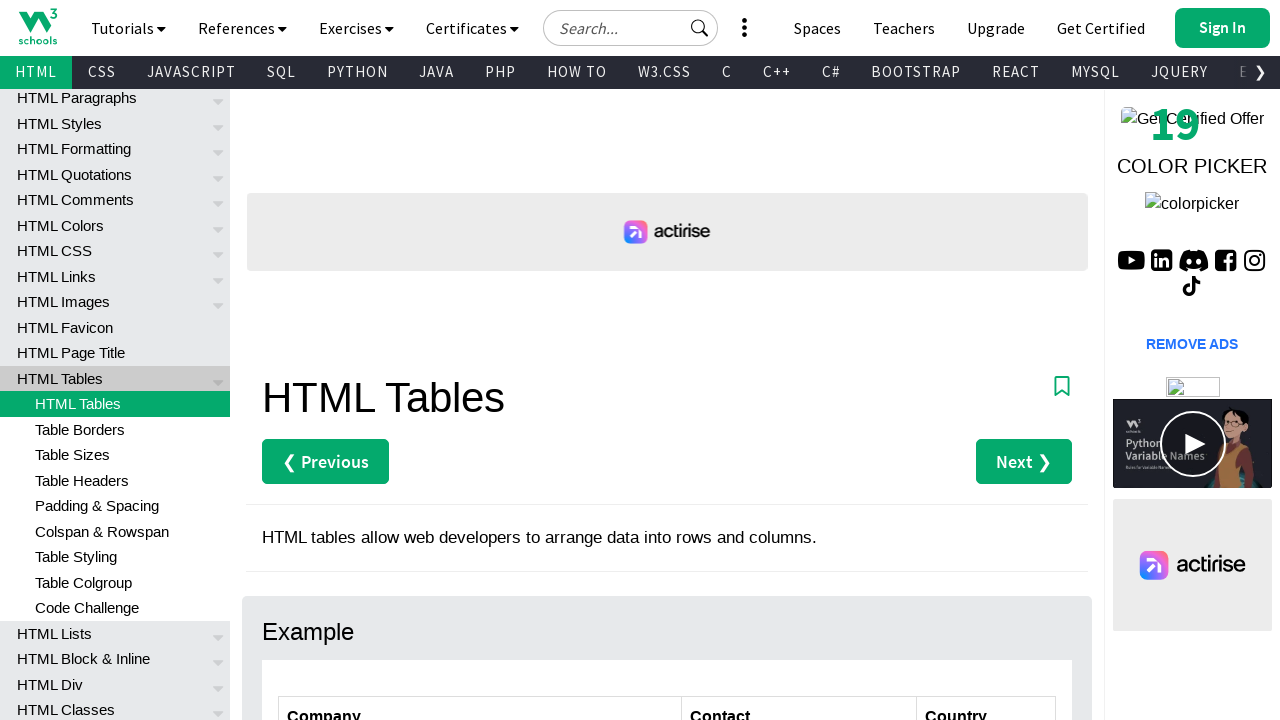

Extracted country name from row 7: company=Magazzini Alimentari Riuniti, contact=Giovanni Rovelli, country=Italy
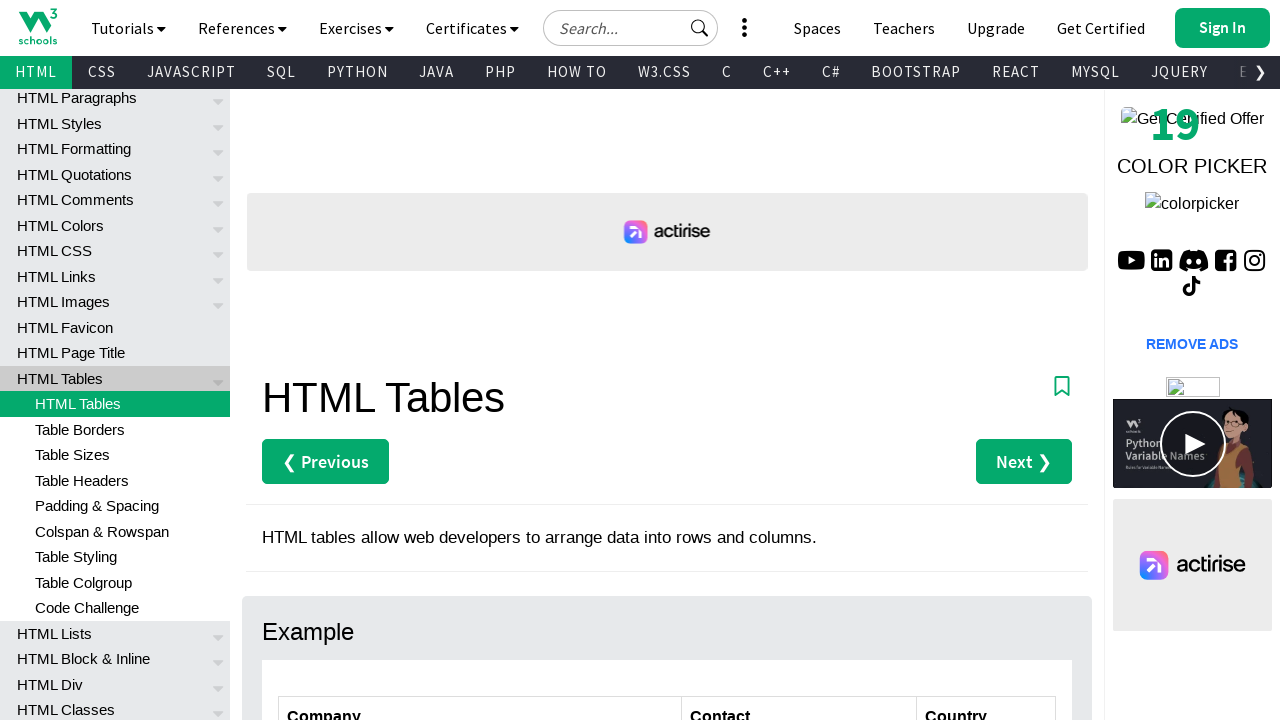

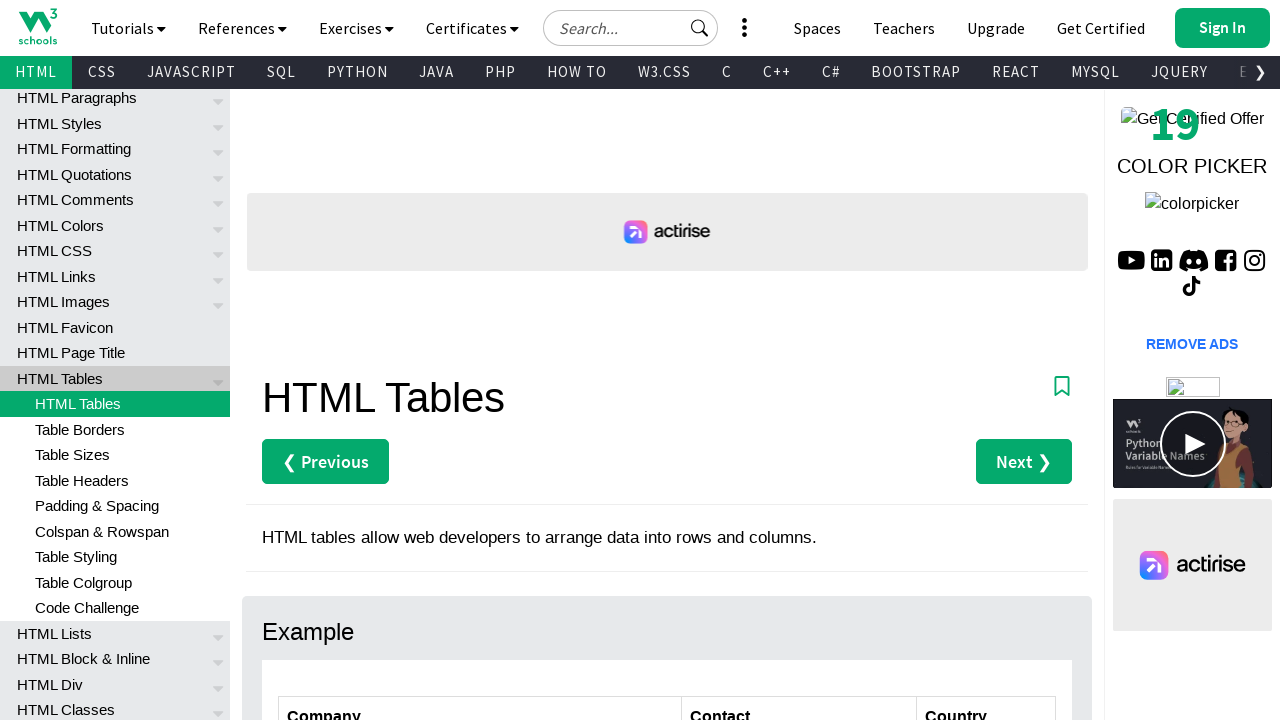